Tests navigating to the Laptops category, selecting a Sony laptop product, and adding it to the shopping cart on the Demoblaze demo e-commerce site.

Starting URL: https://www.demoblaze.com/

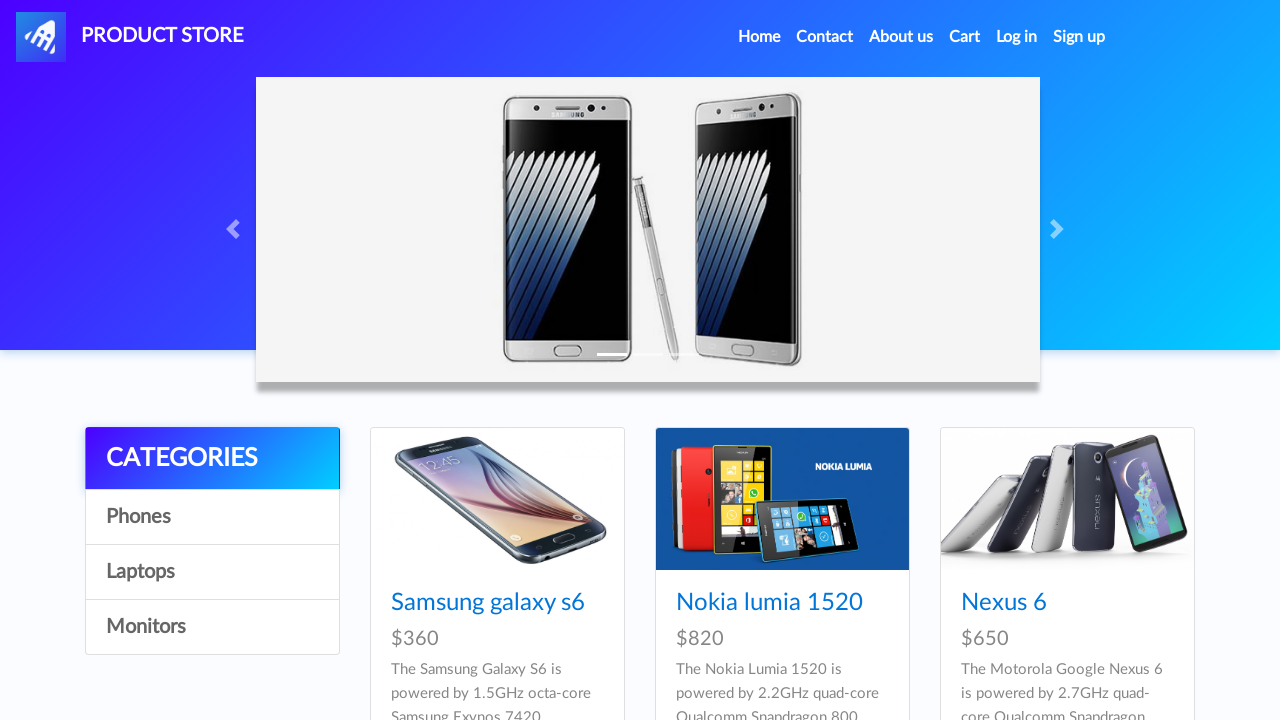

Clicked on Laptops category link at (212, 572) on xpath=//a[@id='itemc' and contains(text(),'Laptops')]
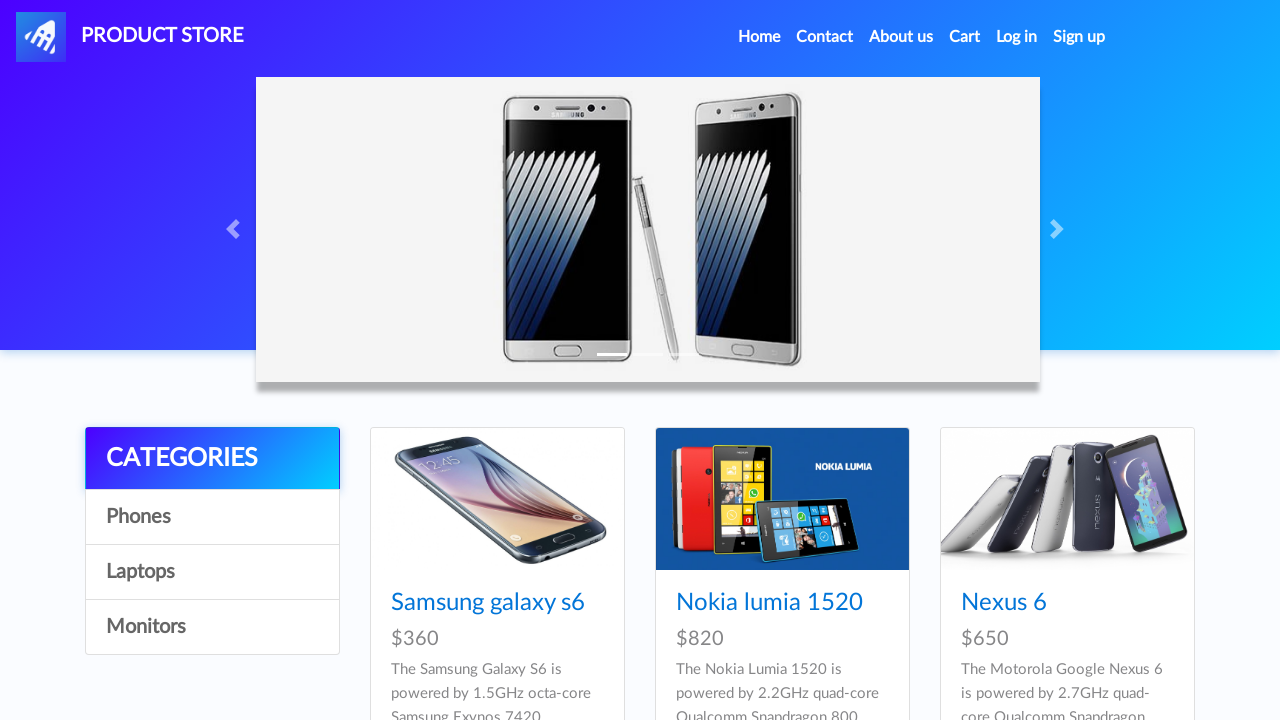

Waited for Sony laptop product to load
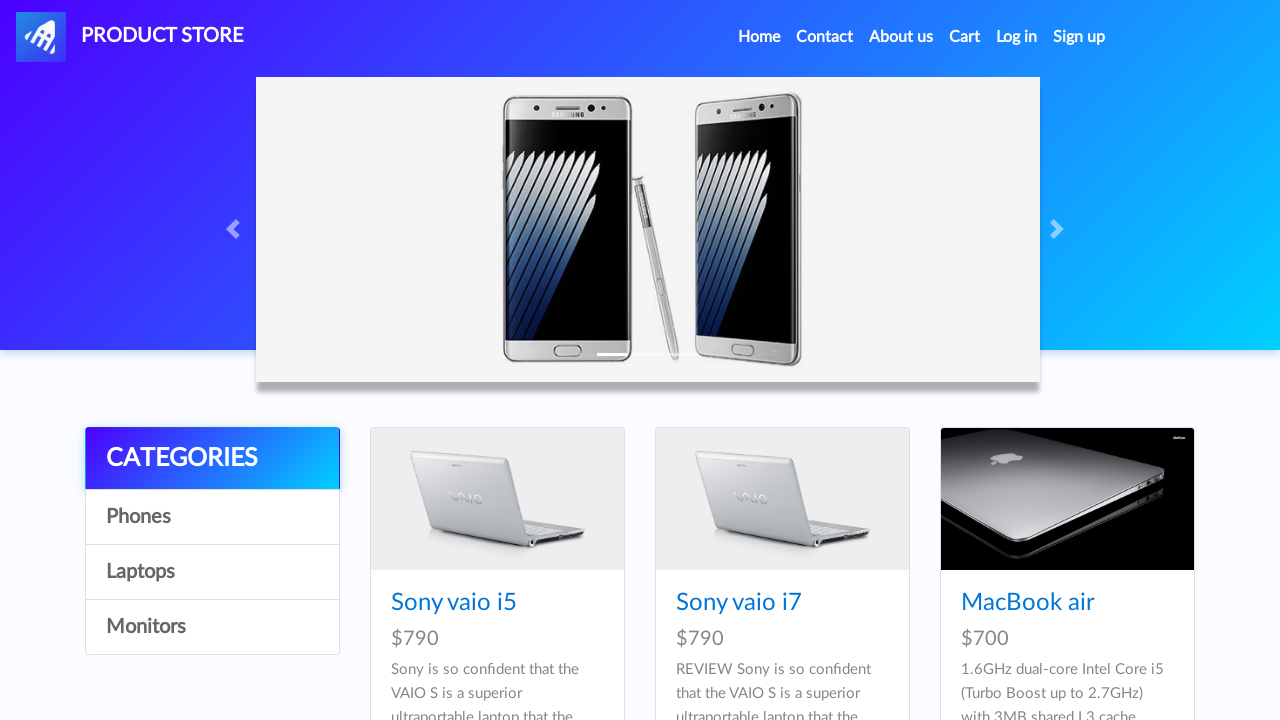

Clicked on Sony laptop product at (454, 603) on xpath=//a[@href='prod.html?idp_=8' and contains(@class, 'hrefch')]
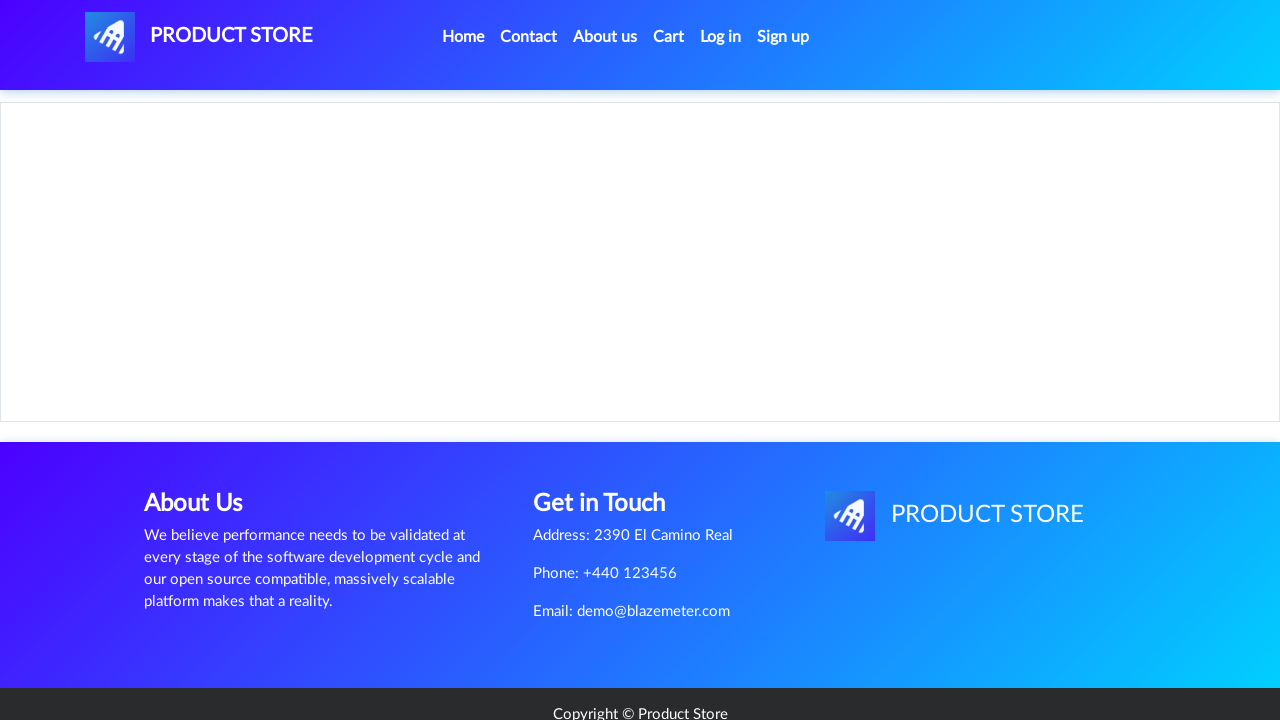

Waited for product page to load with Add to cart button
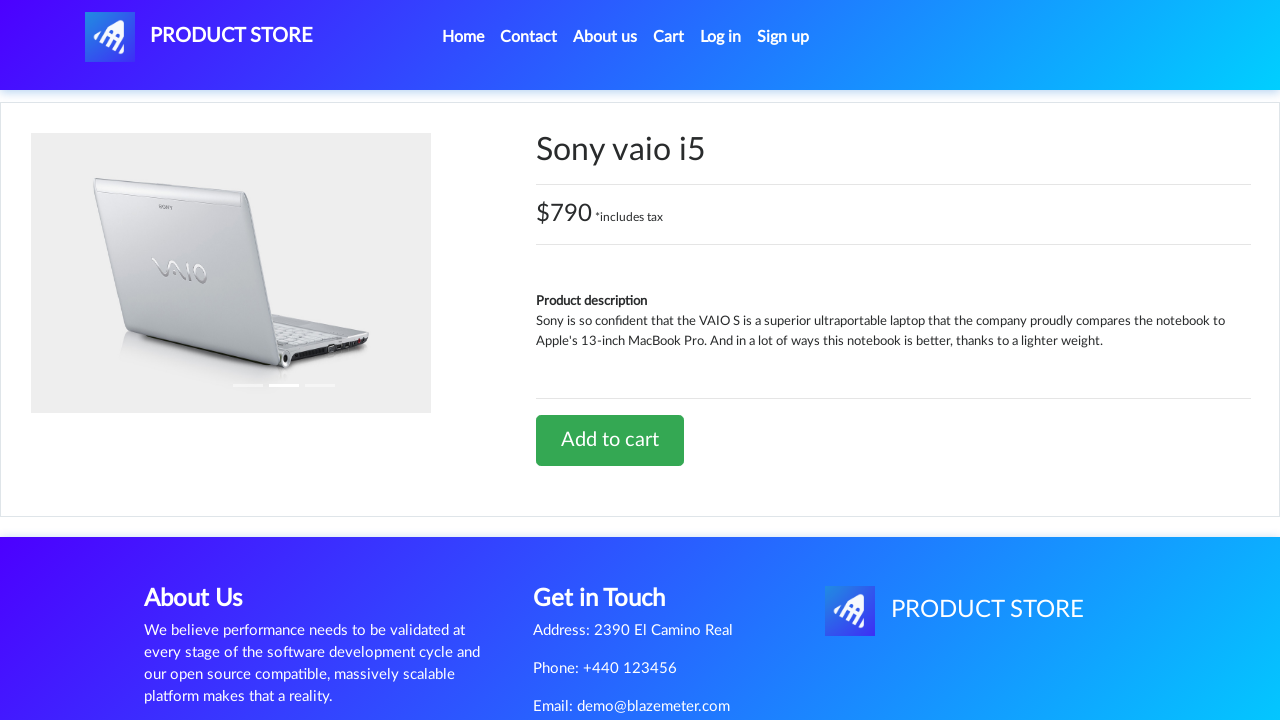

Clicked Add to cart button at (610, 440) on xpath=//a[contains(text(),'Add to cart')]
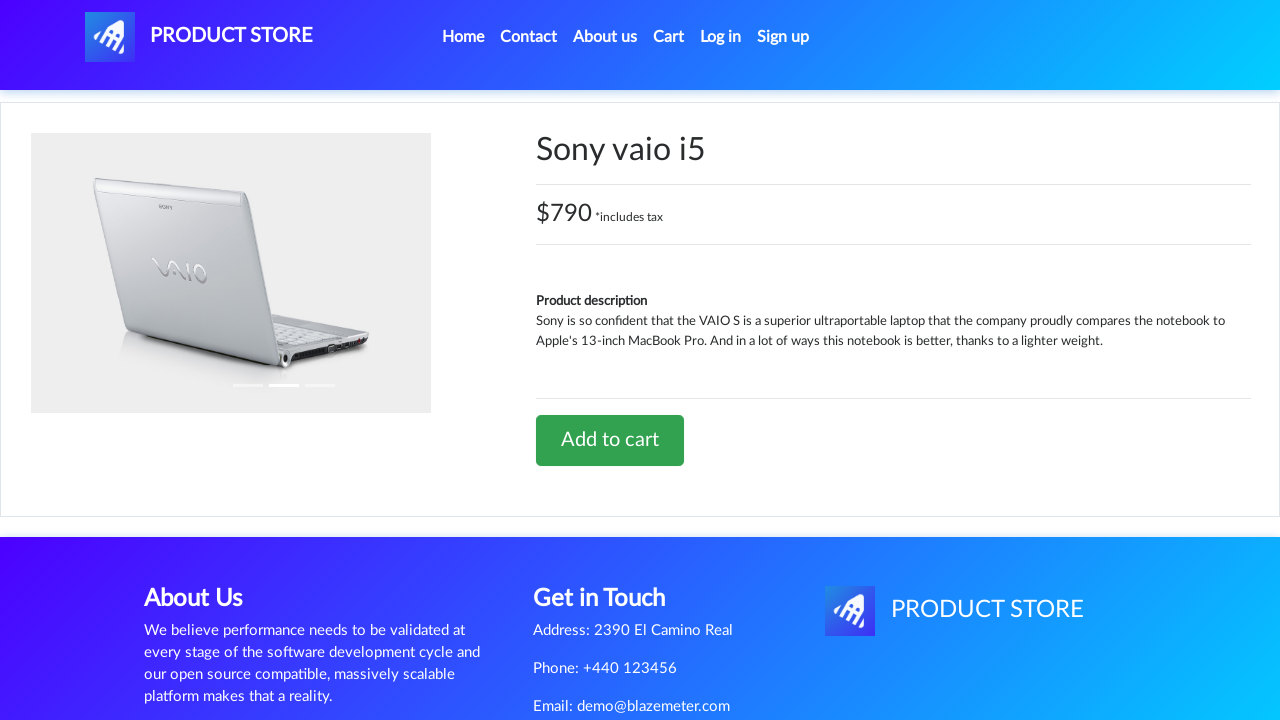

Waited for alert confirmation that product was added to cart
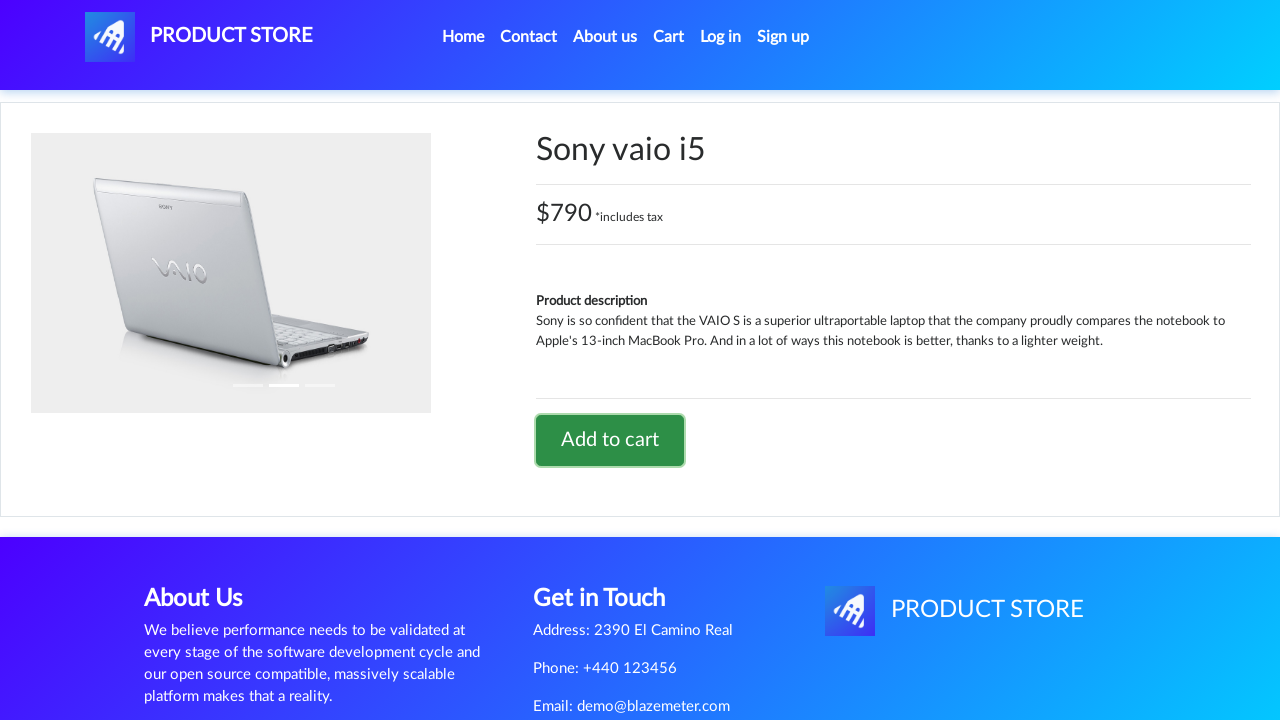

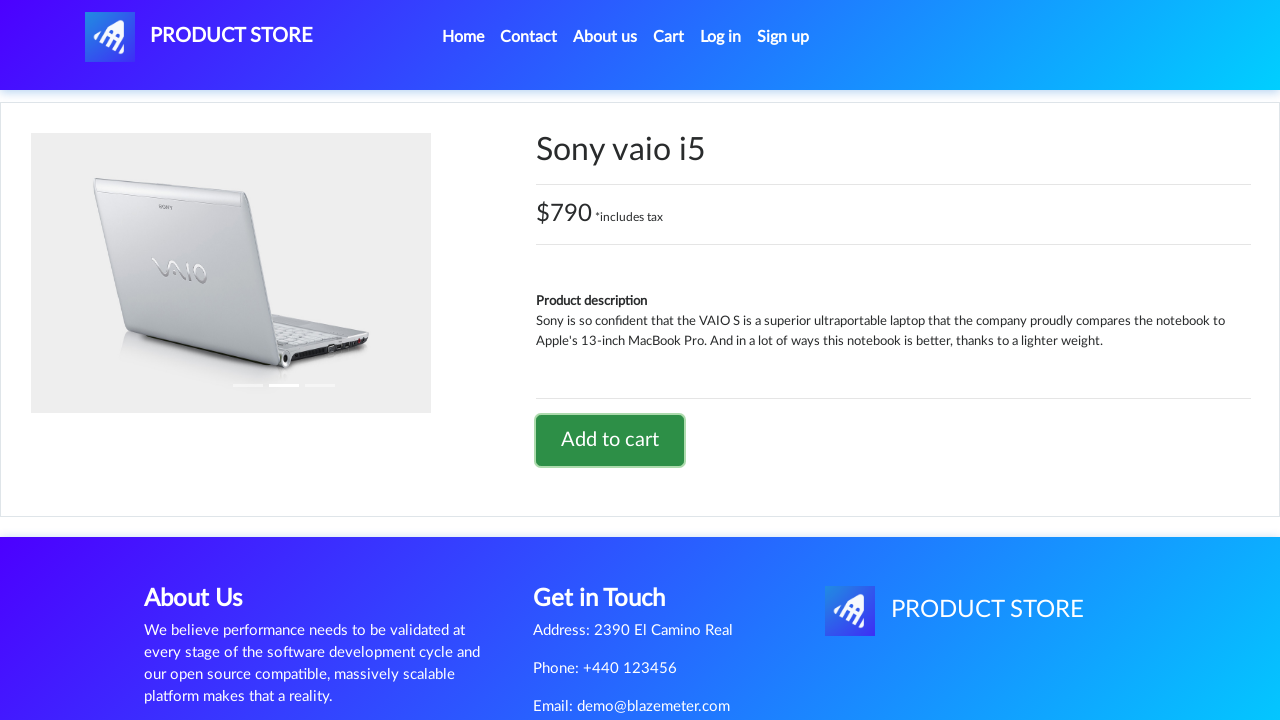